Tests the datepicker widget by entering a date in the date input field and pressing Enter to confirm.

Starting URL: http://demo.automationtesting.in/Datepicker.html

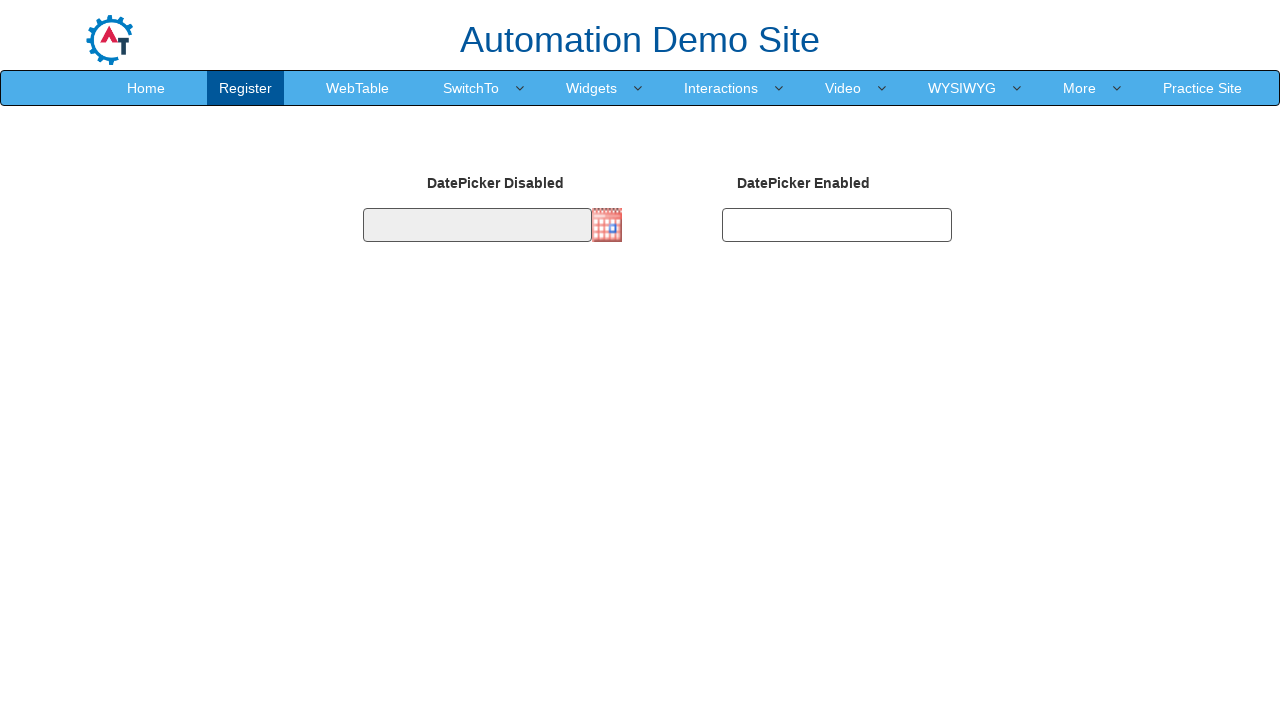

Filled datepicker input with date 06/08/2000 on input#datepicker2
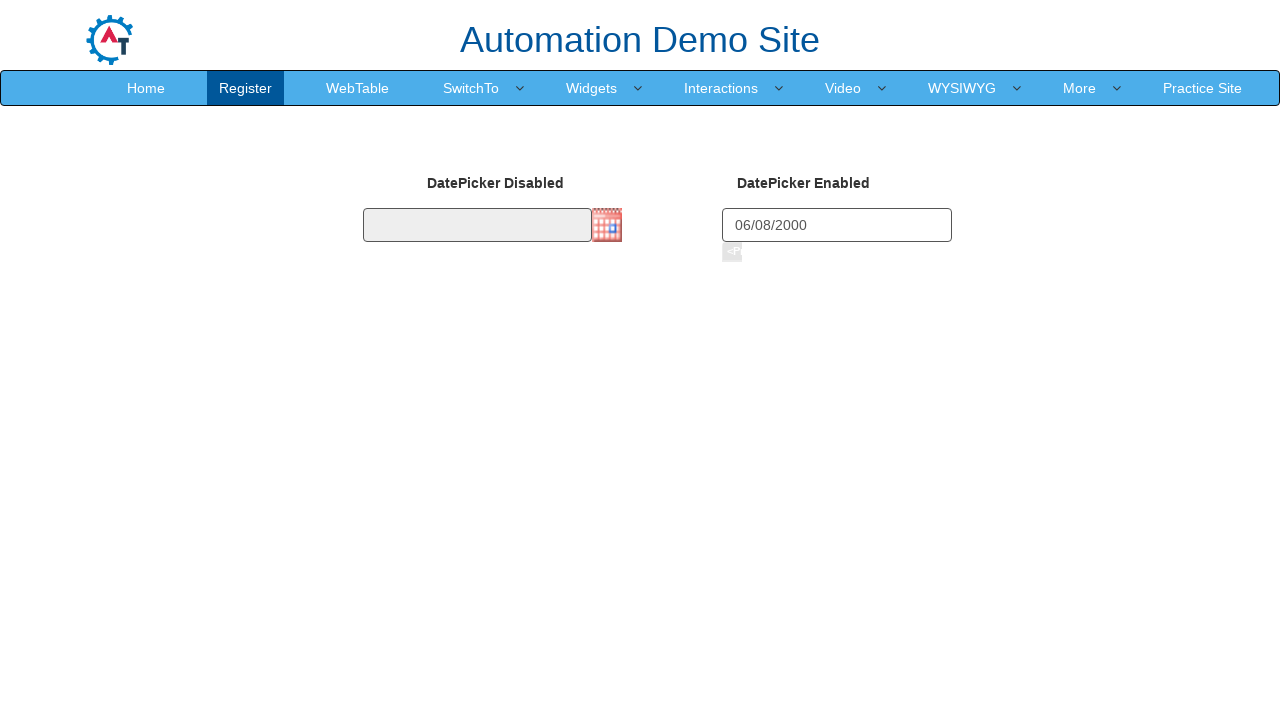

Pressed Enter to confirm the date selection on input#datepicker2
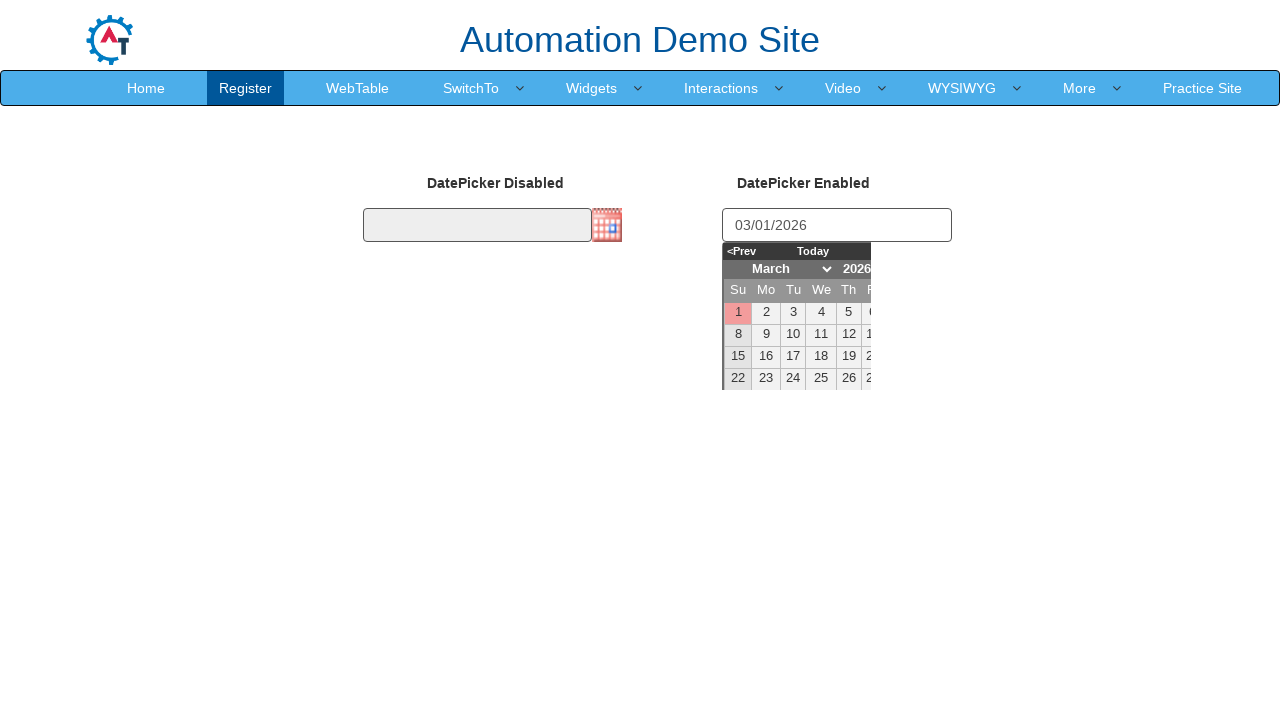

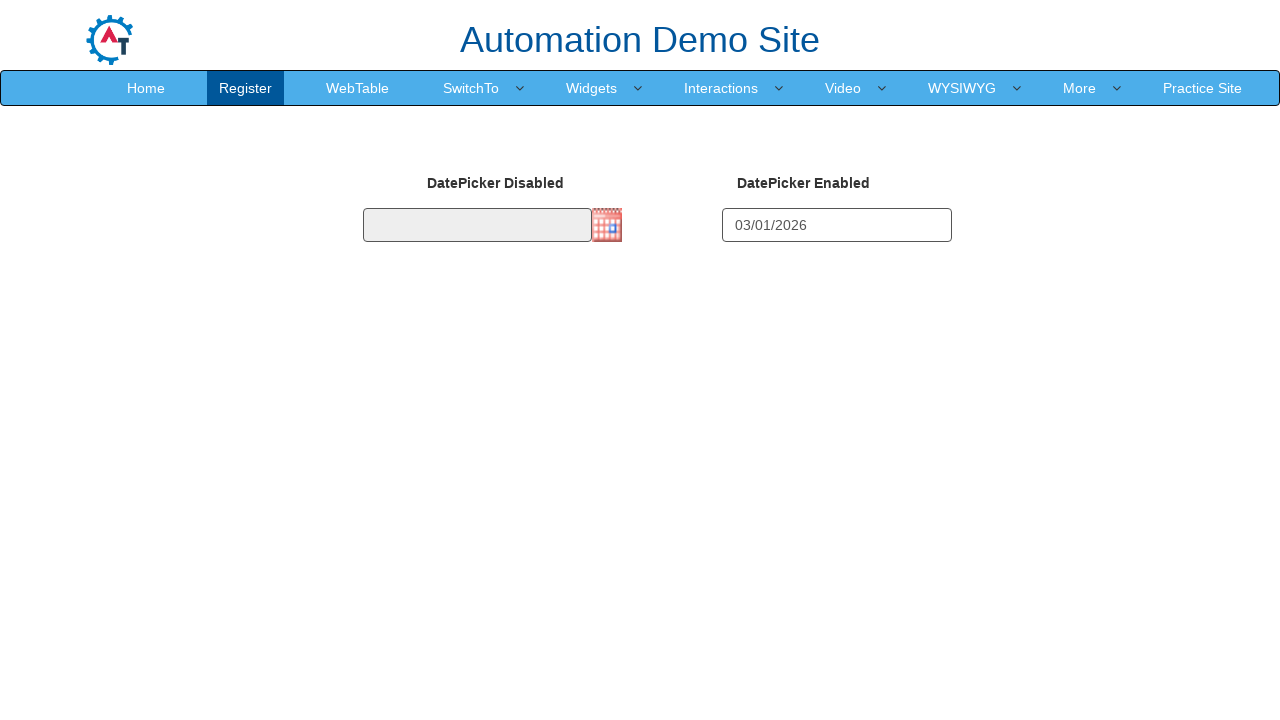